Tests adding a product to cart by opening the product in a new tab, clicking add to cart, closing the tab, and verifying the product appears in the cart on the original page.

Starting URL: https://www.demoblaze.com/index.html

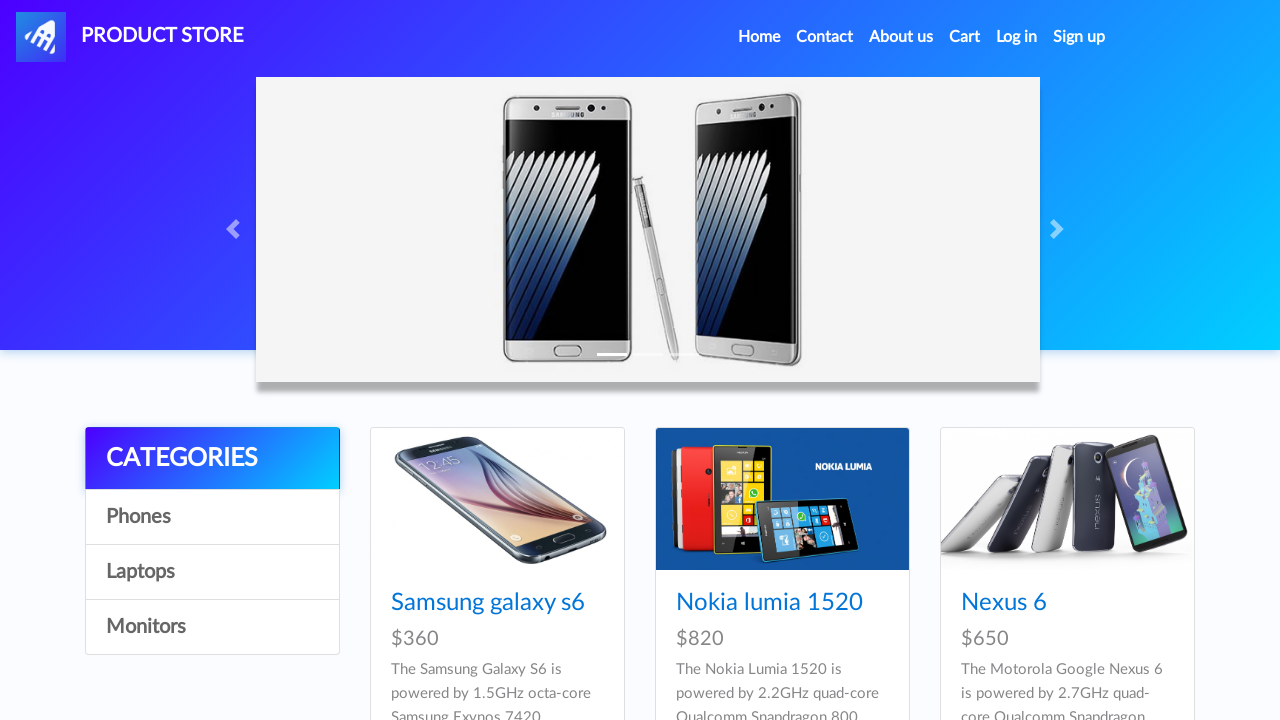

Set viewport size to 300x300
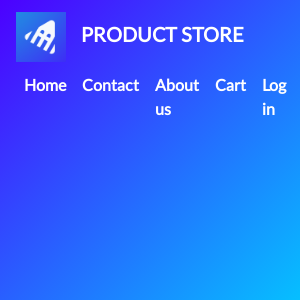

Waited for first product to load
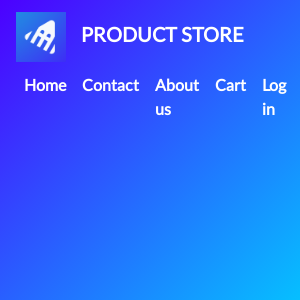

Retrieved first product name: Samsung galaxy s6
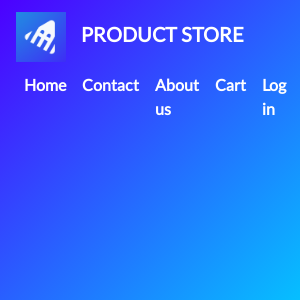

Retrieved product link: prod.html?idp_=1
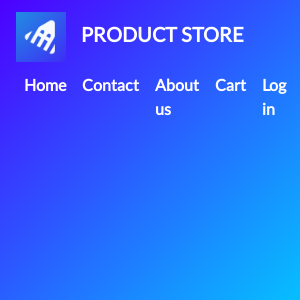

Opened new tab
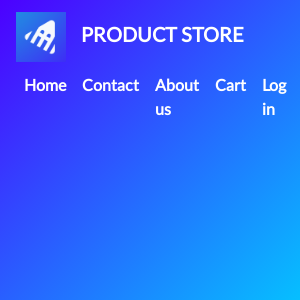

Navigated to product page in new tab
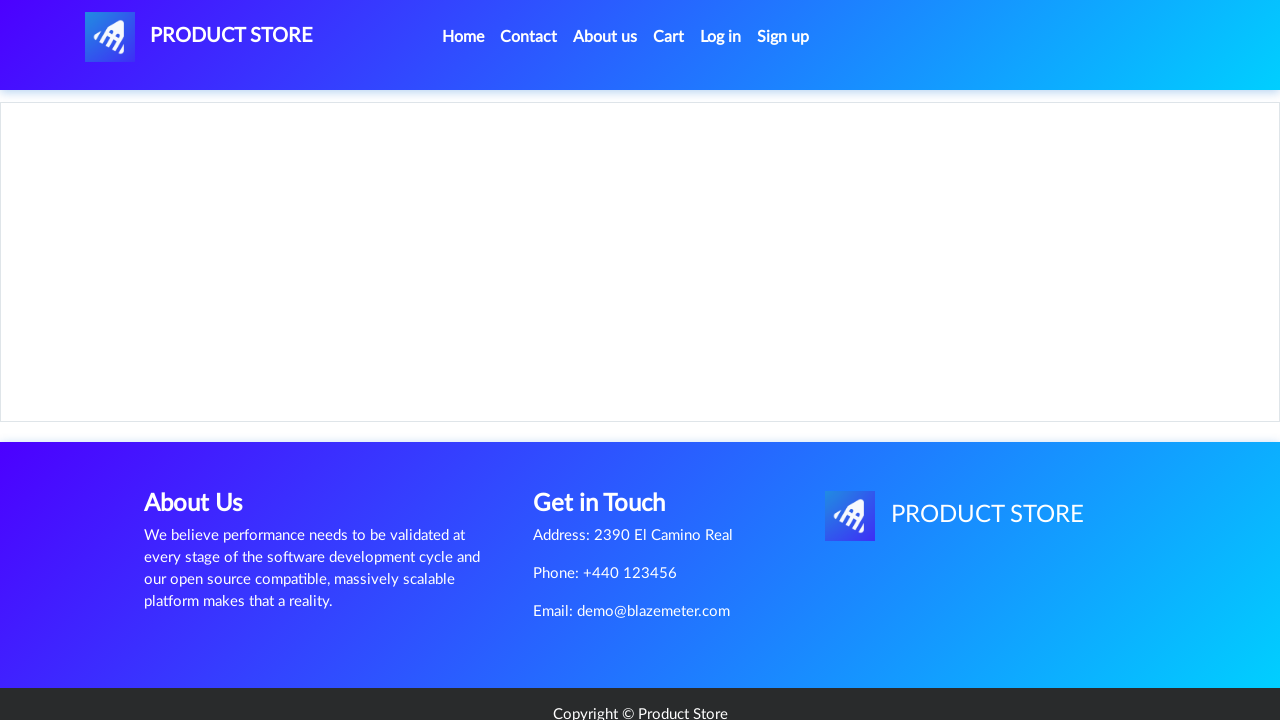

Waited for Add to Cart button to load
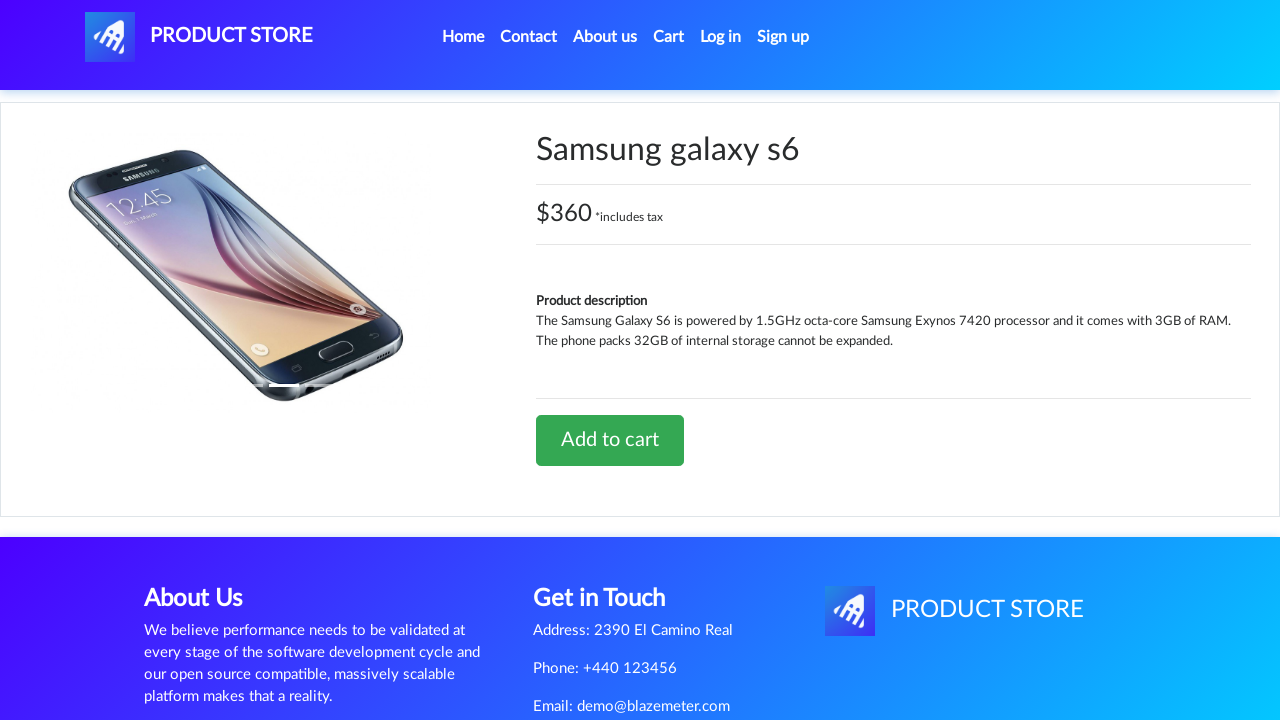

Clicked Add to Cart button at (610, 440) on xpath=//*[@id='tbodyid']/div[2]/div/a
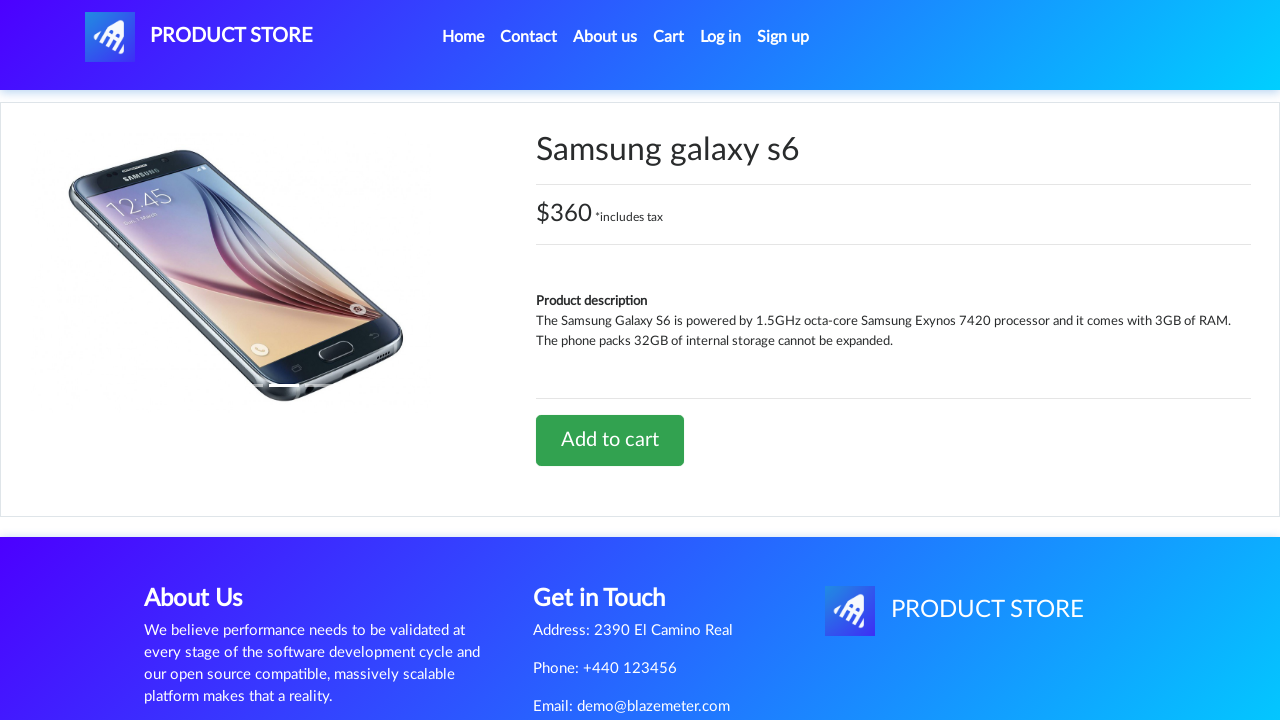

Waited 3 seconds for cart action to complete
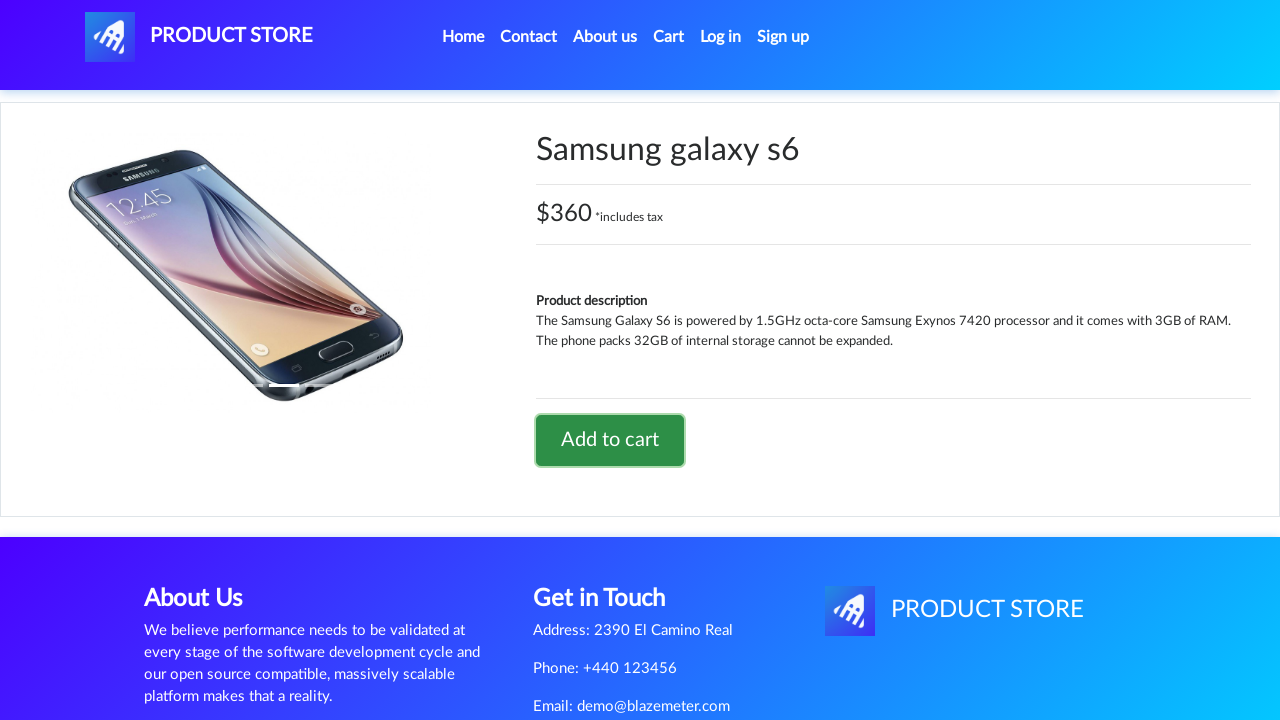

Closed product tab
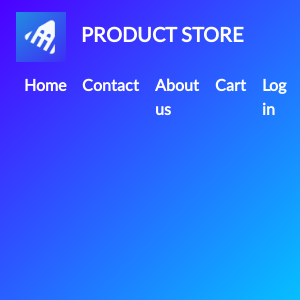

Reloaded original page
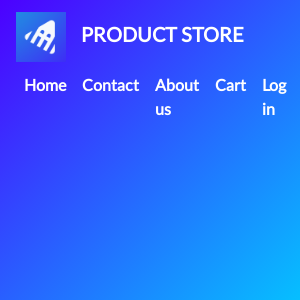

Waited for Cart link to load
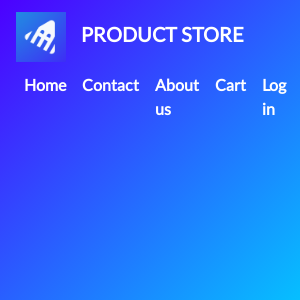

Clicked Cart link at (230, 86) on xpath=//*[@id='cartur']
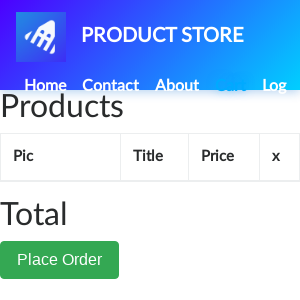

Waited for cart table to load
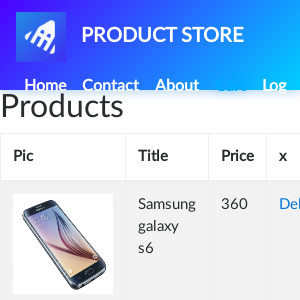

Retrieved cart contents text
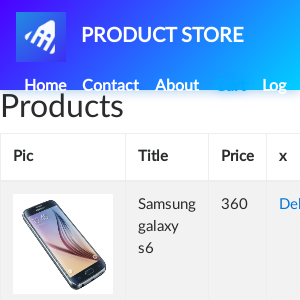

Verified product 'Samsung galaxy s6' appears in cart
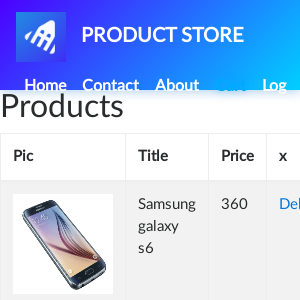

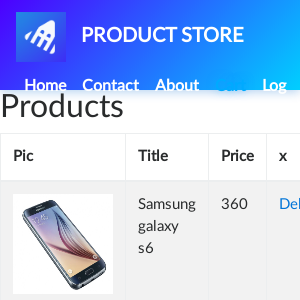